Tests invalid username with valid password and verifies error message is displayed

Starting URL: https://the-internet.herokuapp.com/login

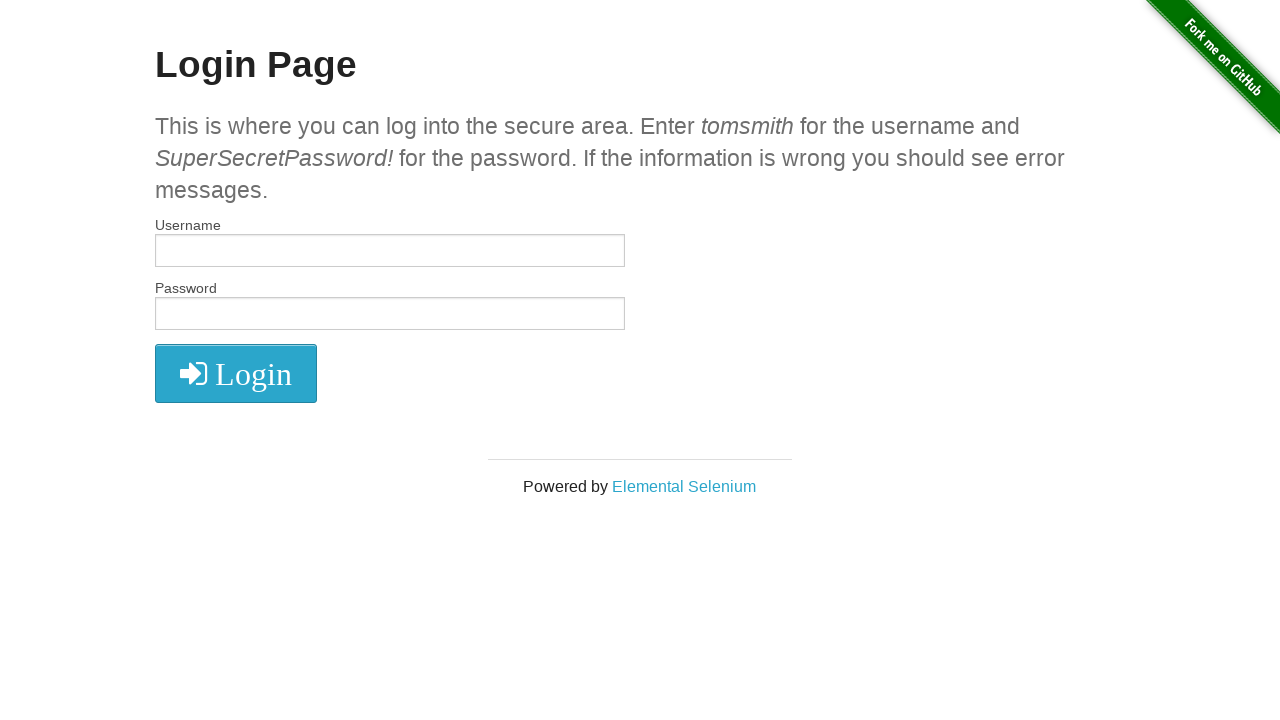

Filled username field with invalid username 'annasmith' on #username
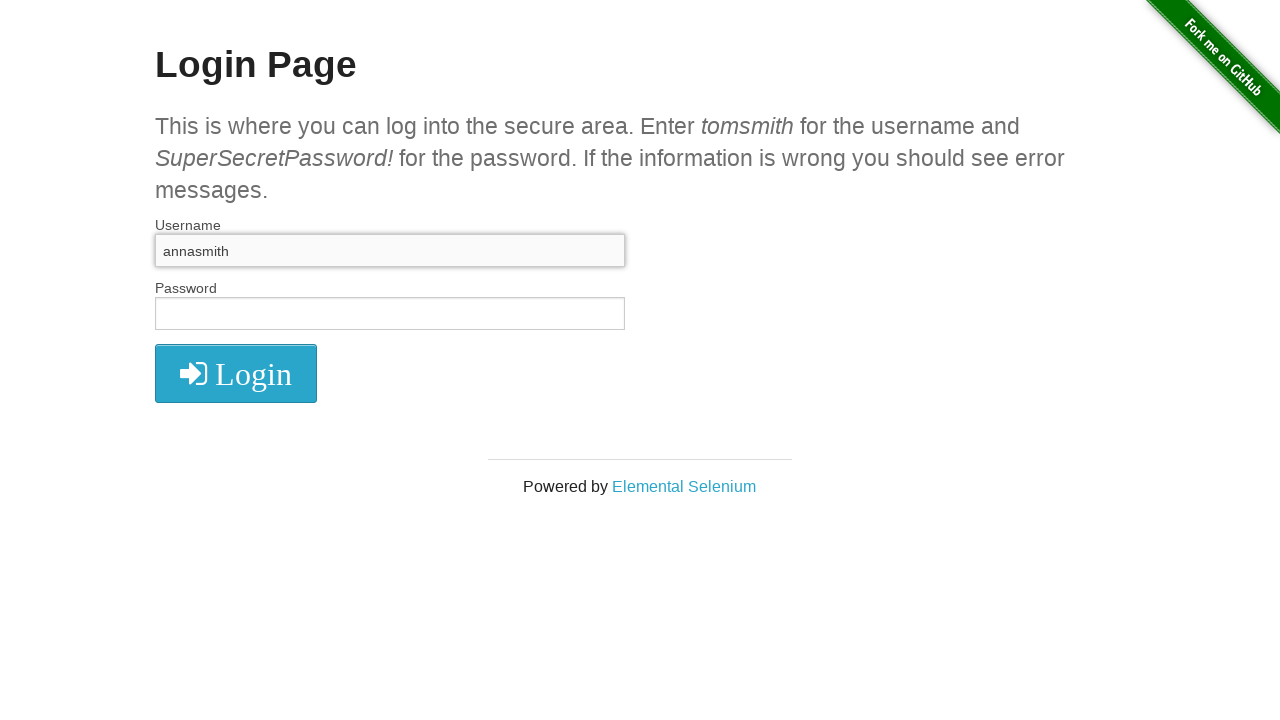

Filled password field with valid password on #password
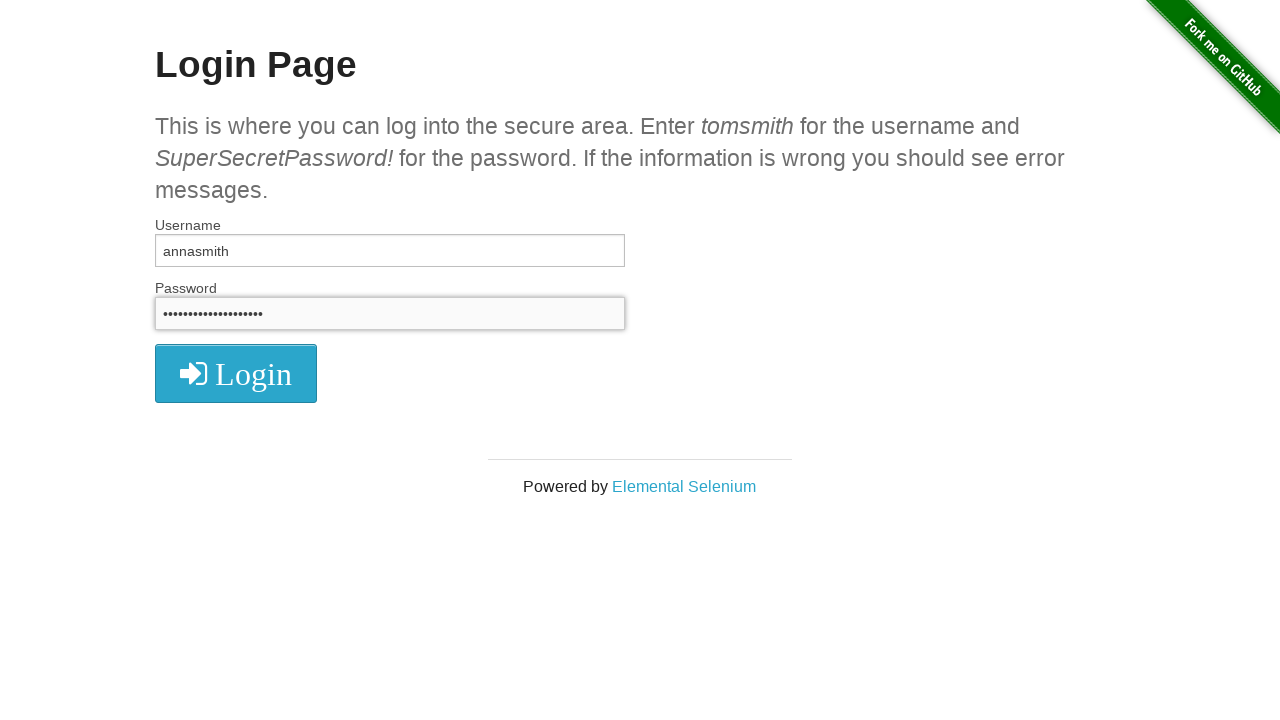

Clicked login button at (236, 374) on xpath=//i[contains(text(),'Login')]
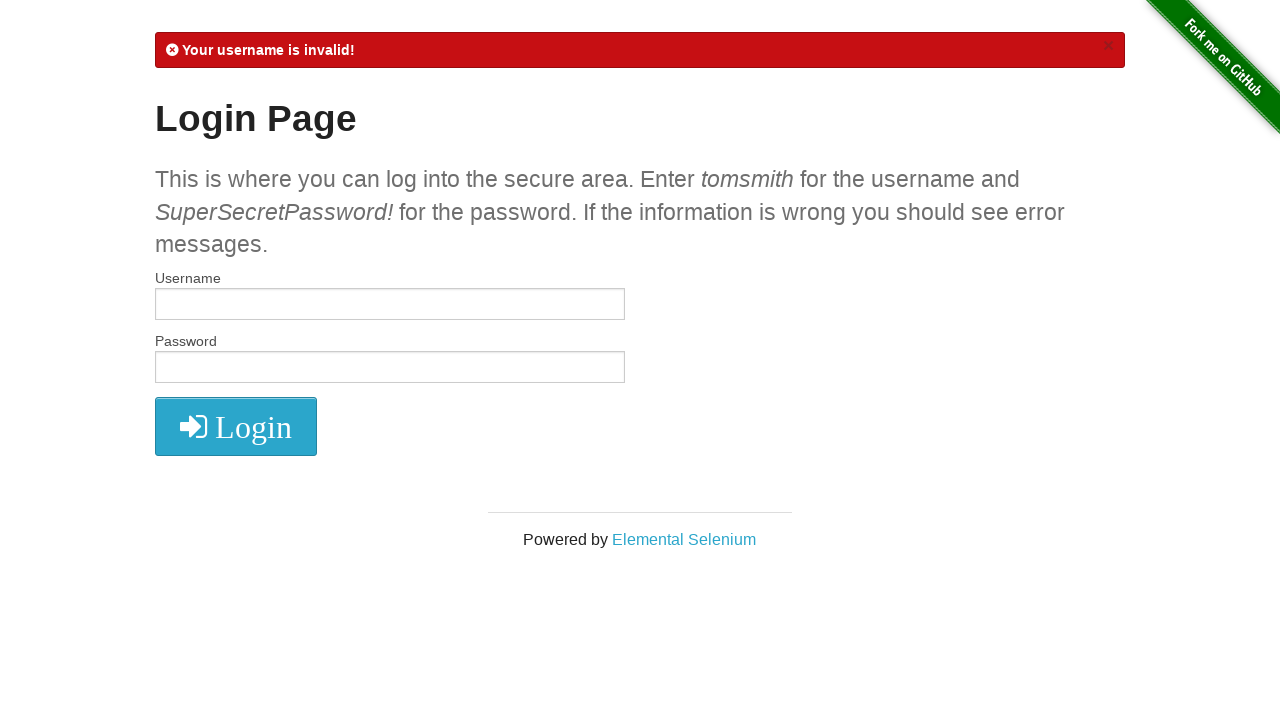

Error message element appeared
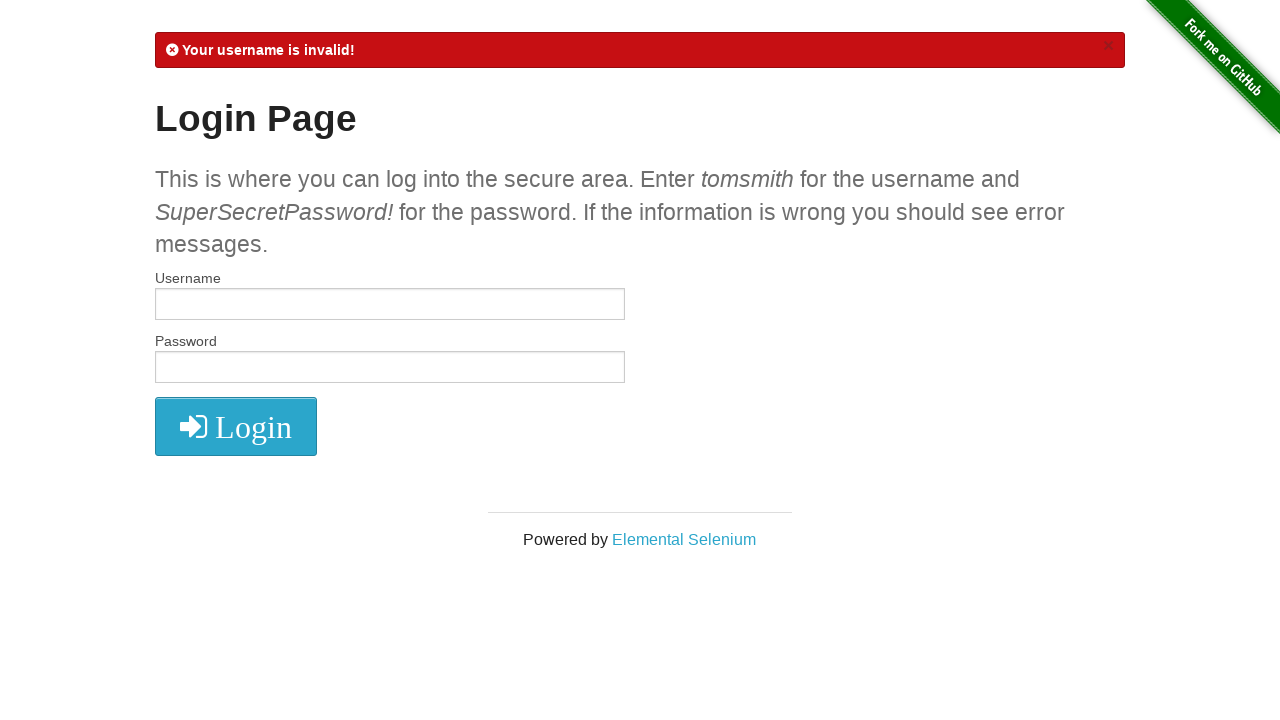

Verified error message contains 'Your username is invalid!'
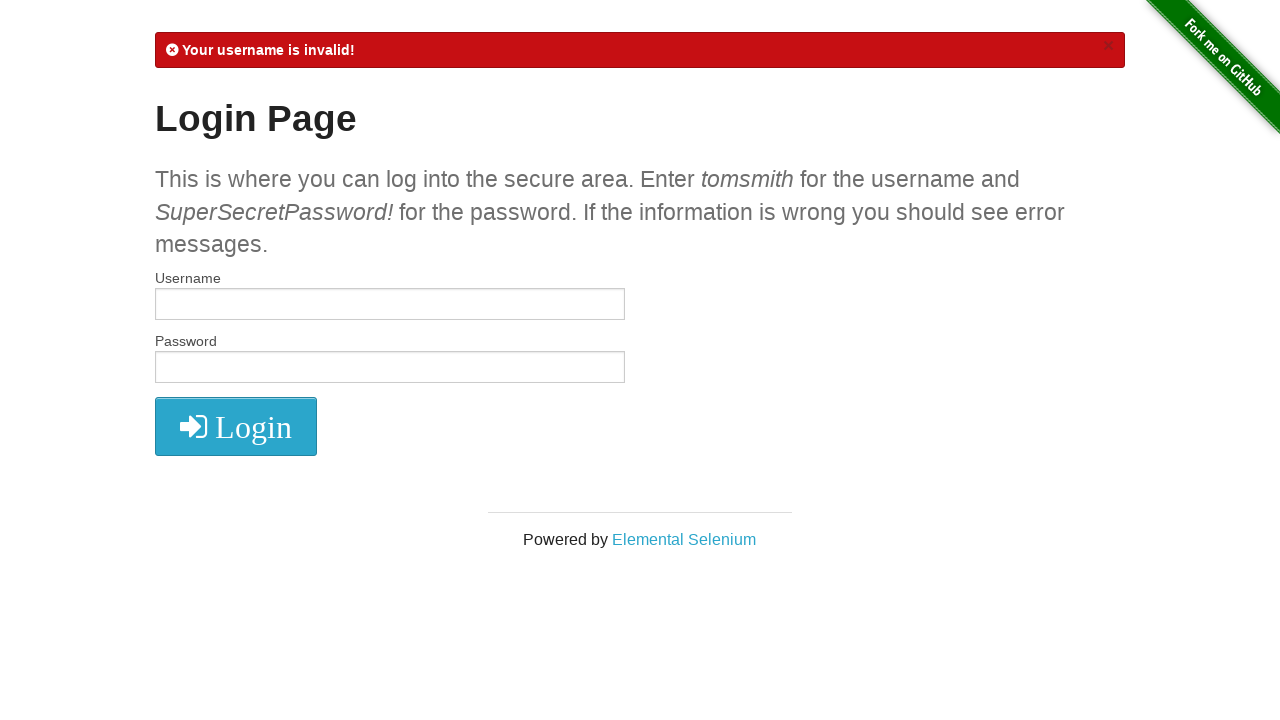

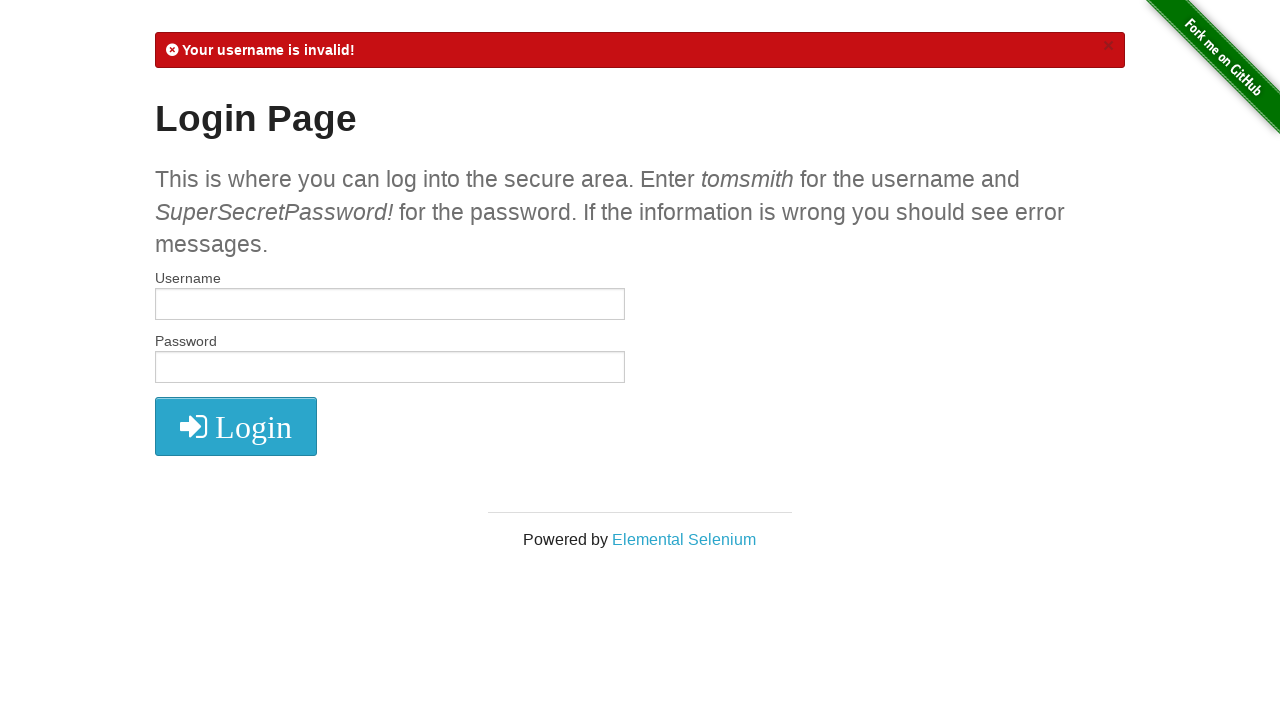